Navigates to an Angular demo application and clicks on the library navigation button to access the library section.

Starting URL: https://rahulshettyacademy.com/angularAppdemo/

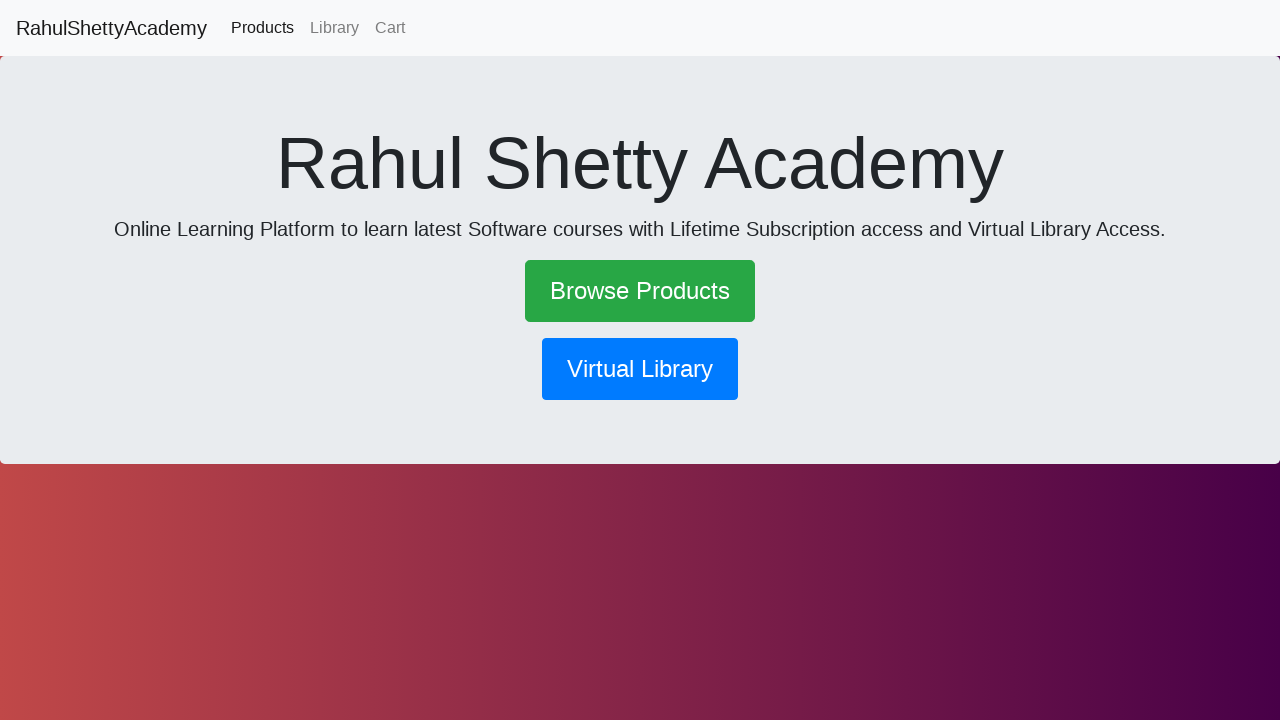

Clicked on the library navigation button at (640, 369) on button[routerlink*='library']
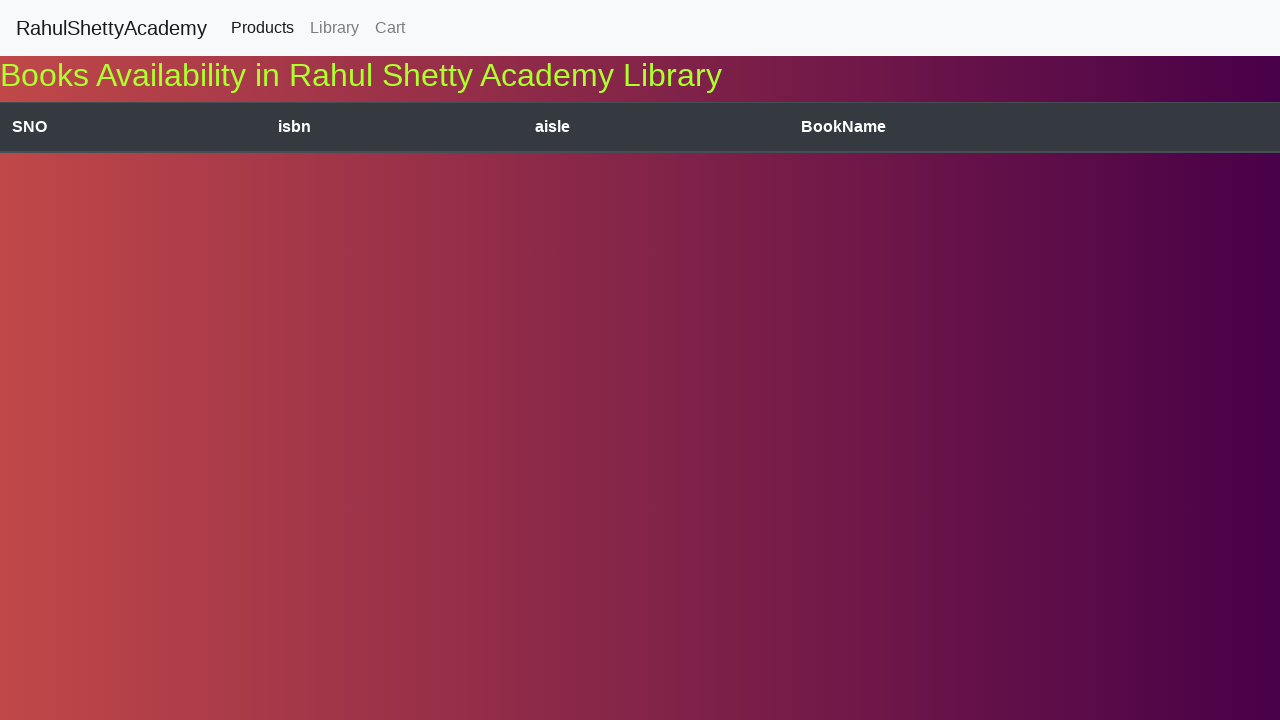

Waited for network to become idle - library section loaded
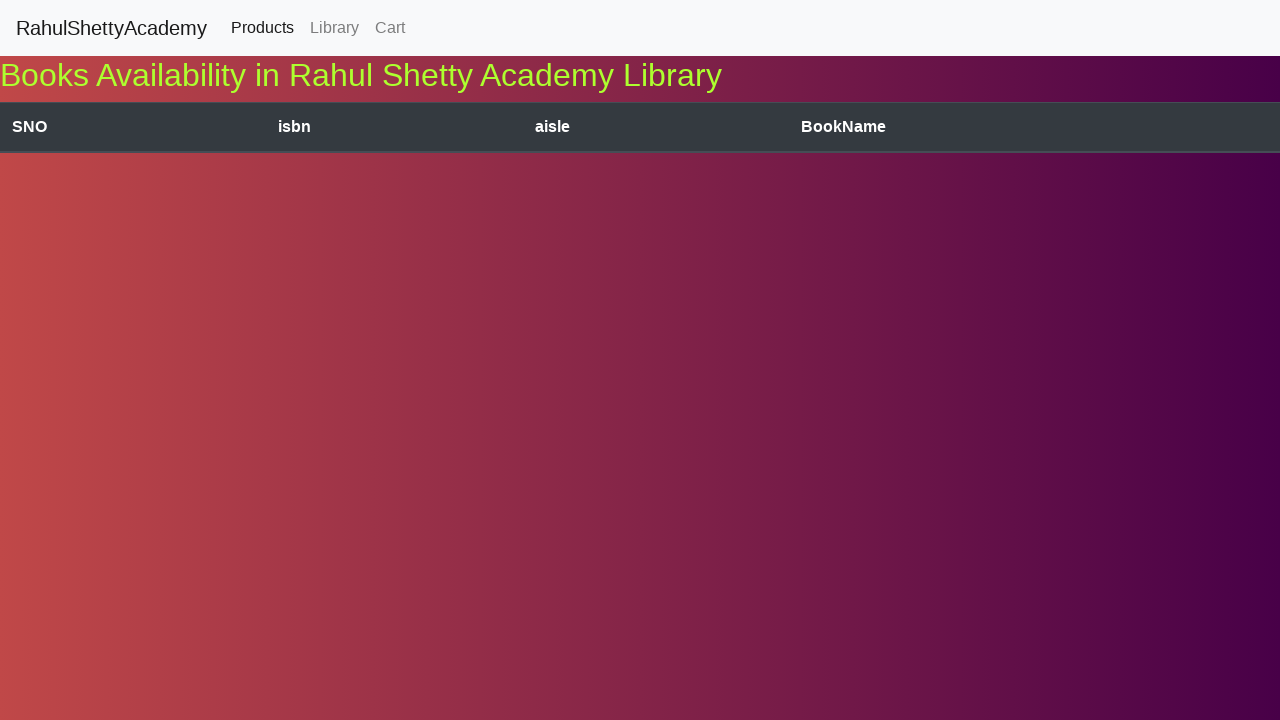

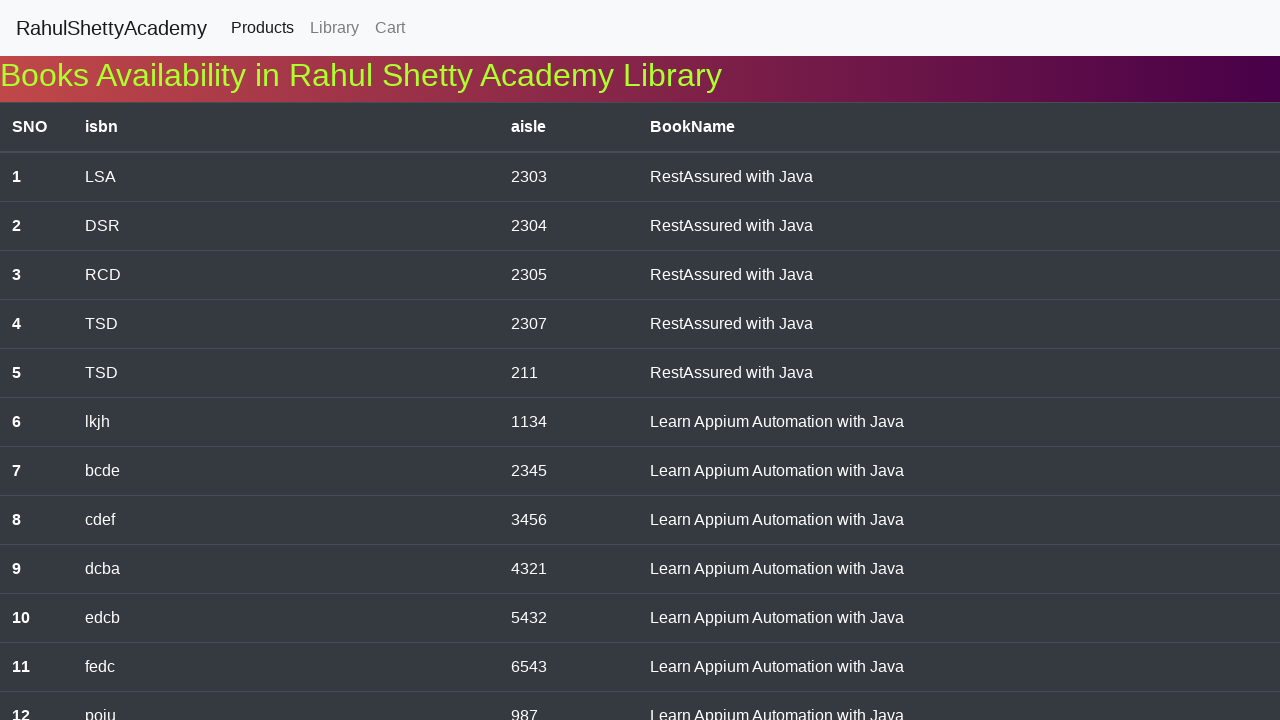